Tests JavaScript alert, confirmation, and dismiss functionality by triggering various alert dialogs and accepting or dismissing them

Starting URL: https://www.letskodeit.com/practice

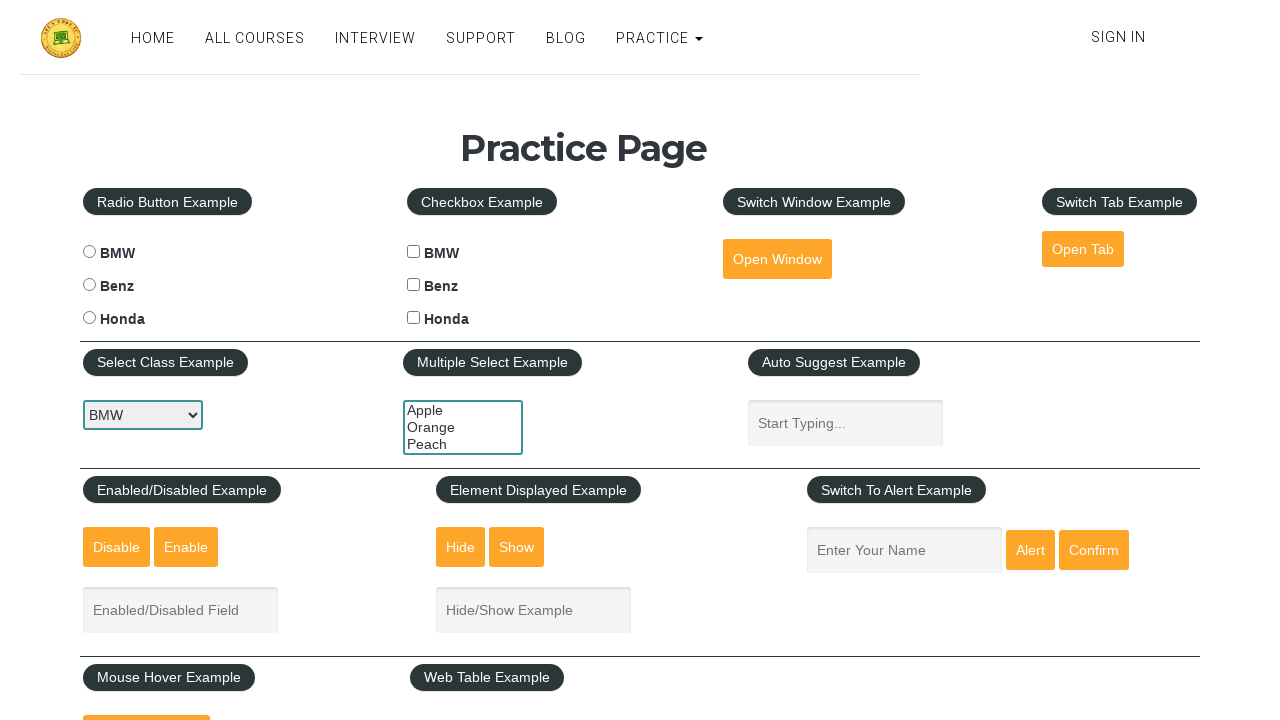

Filled name field with 'Hardik Mavani' on #name
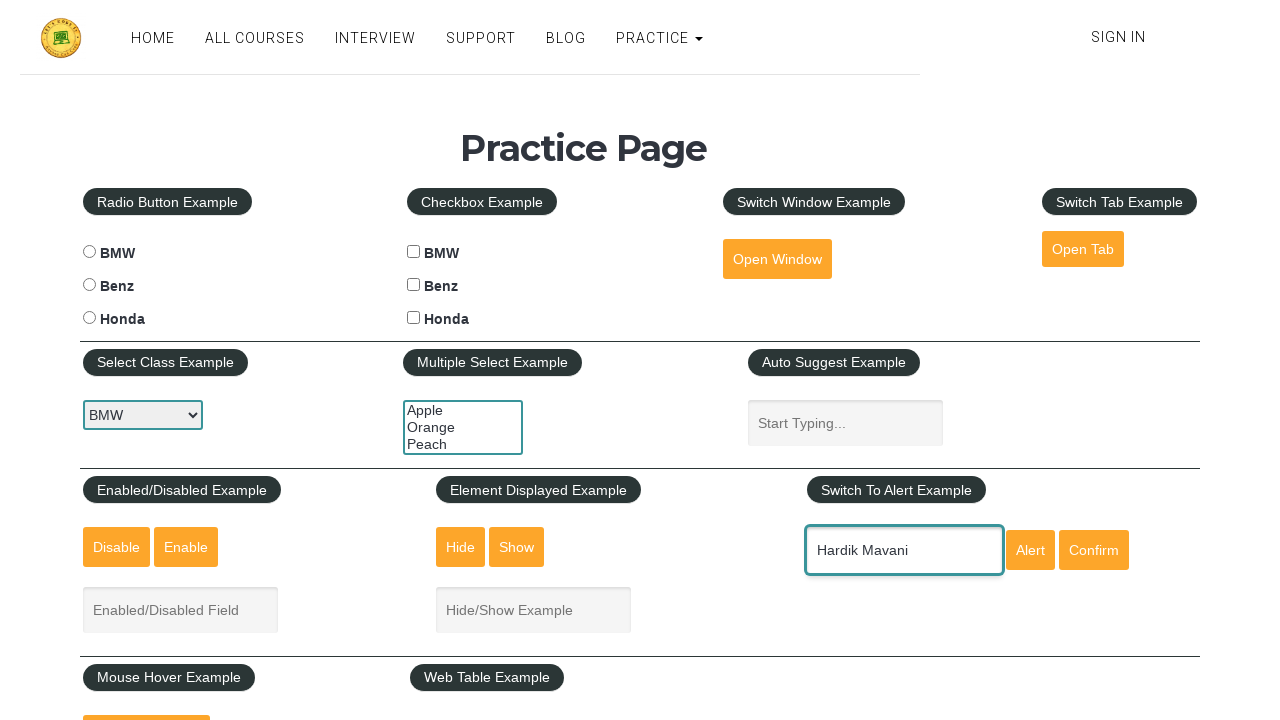

Clicked alert button to trigger JavaScript alert dialog at (1030, 550) on #alertbtn
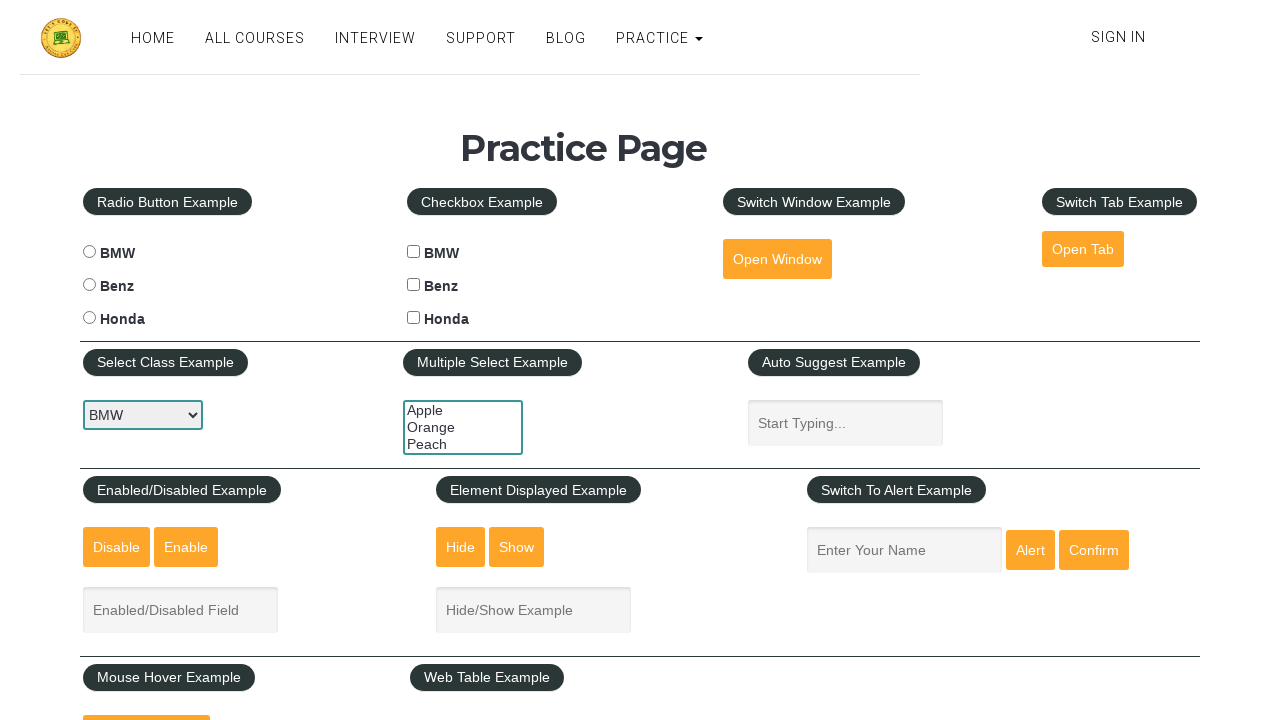

Accepted the alert dialog
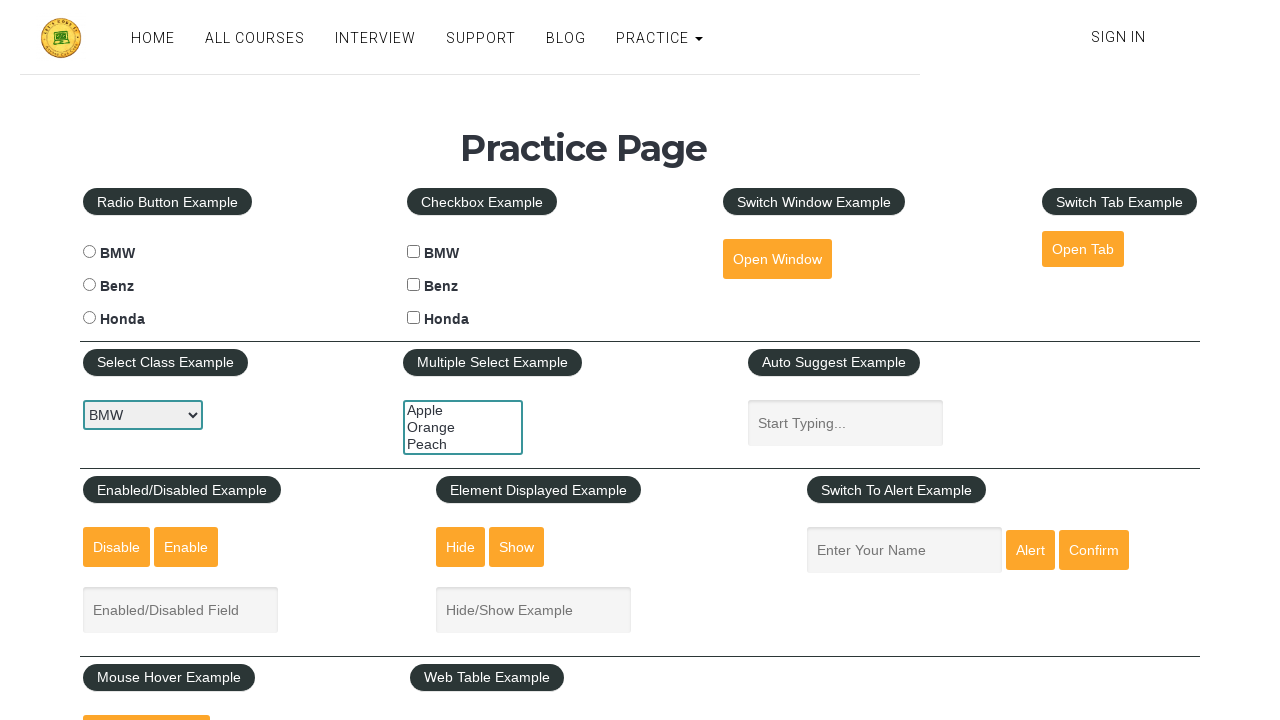

Clicked confirm button to trigger confirmation dialog at (1094, 550) on #confirmbtn
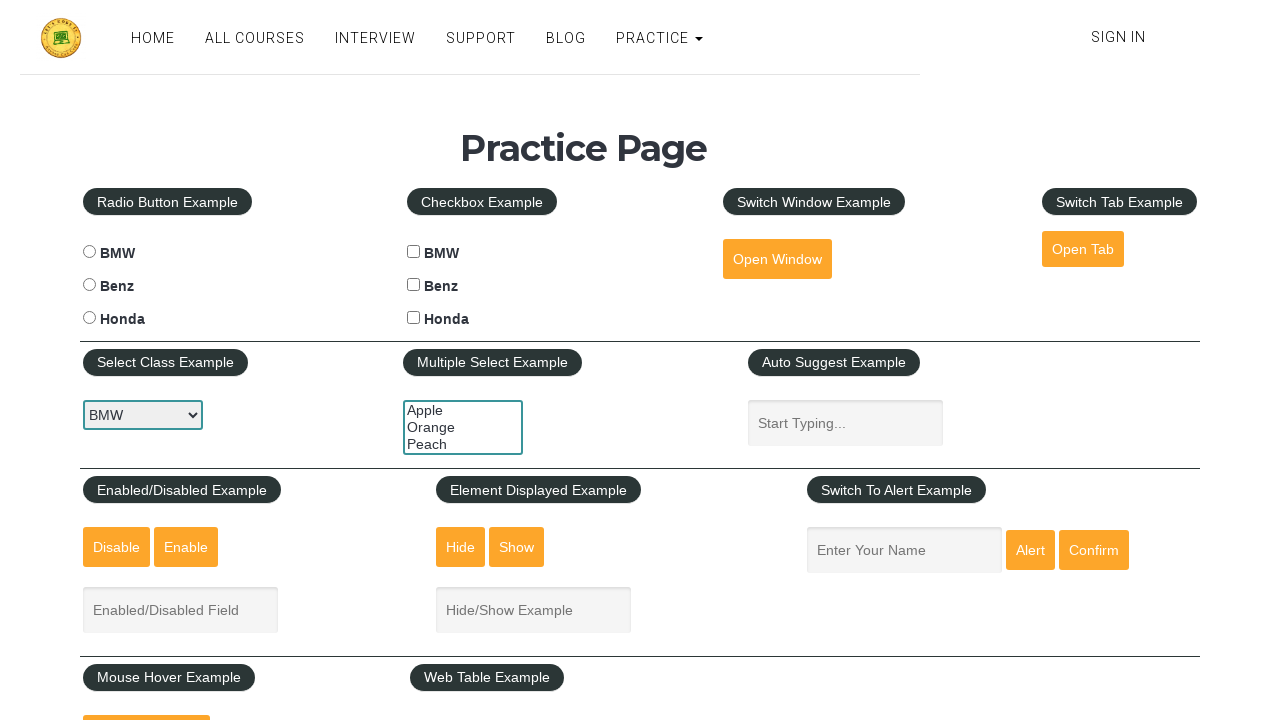

Clicked confirm button again to trigger another confirmation dialog at (1094, 550) on #confirmbtn
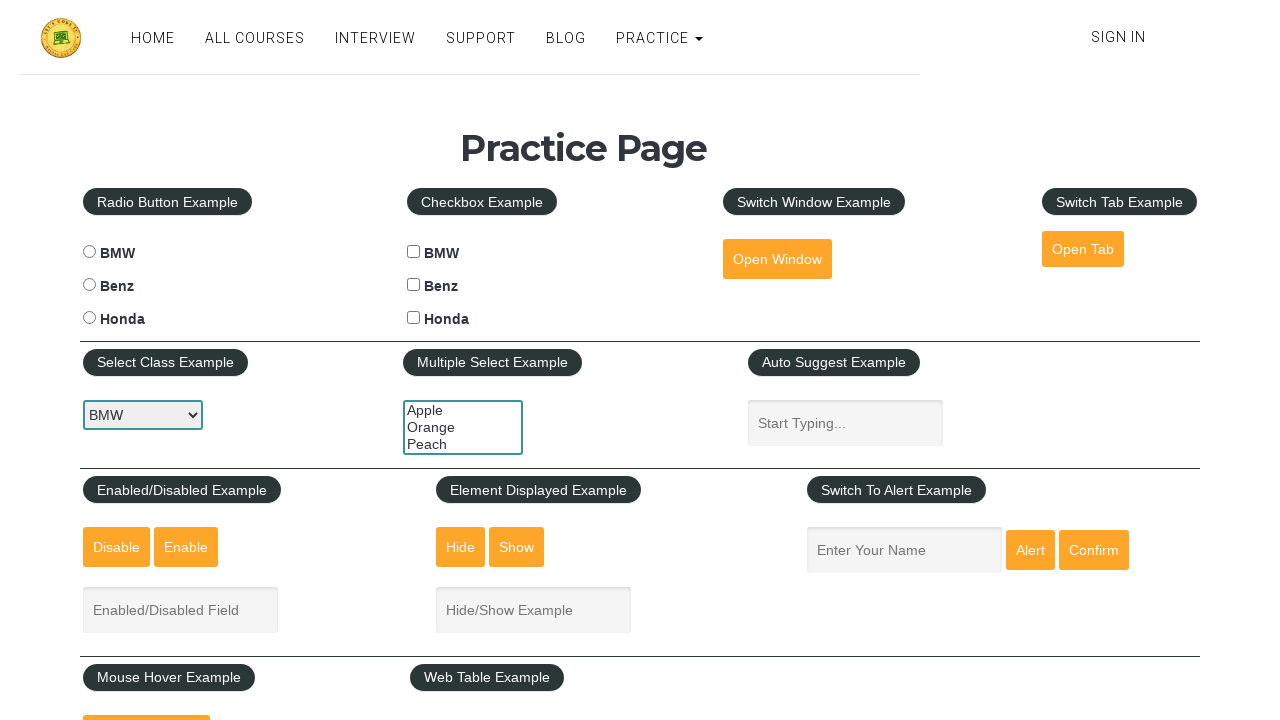

Dismissed the confirmation dialog
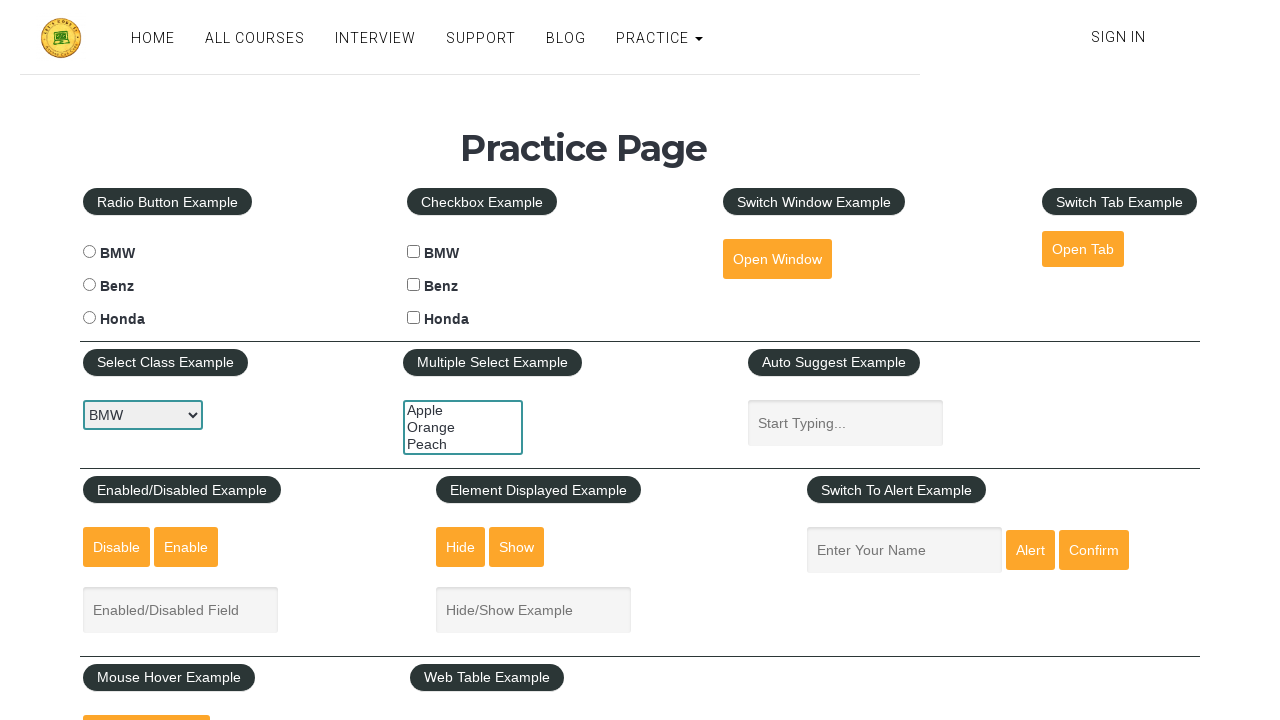

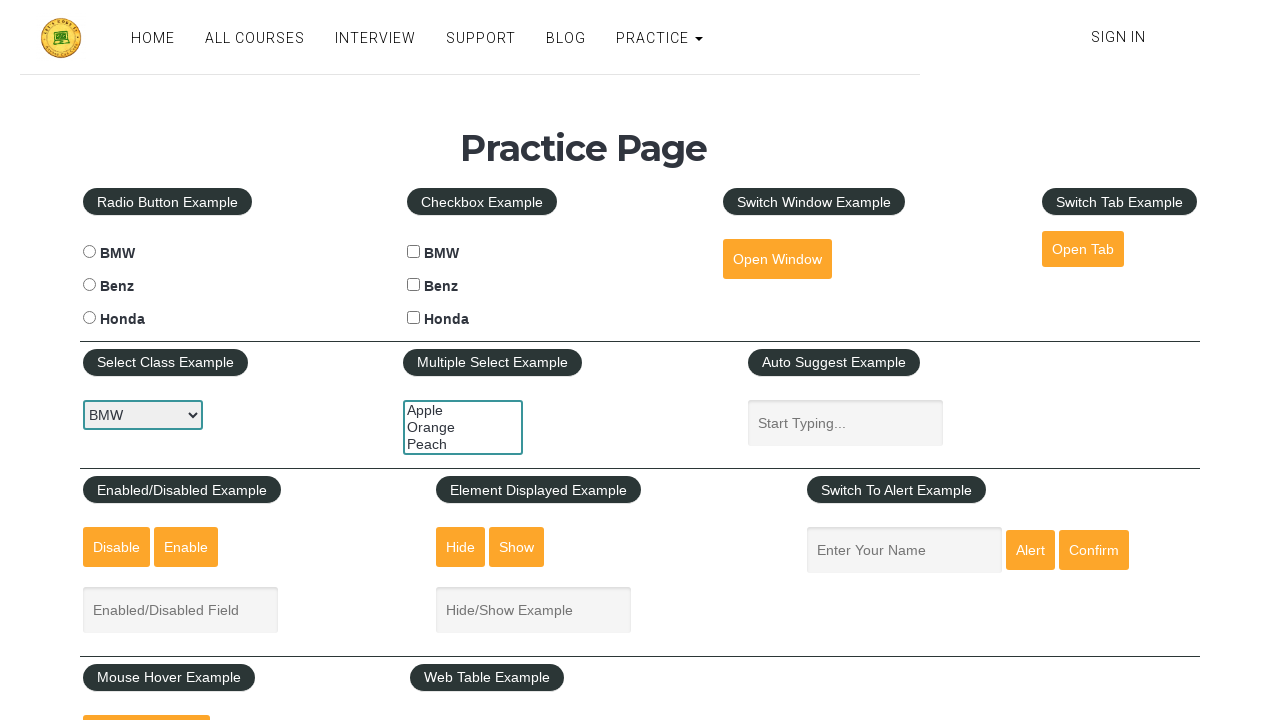